Tests iframe interaction by loading an iframe on the page and clicking a learning path link within the iframe content

Starting URL: https://www.rahulshettyacademy.com/AutomationPractice/

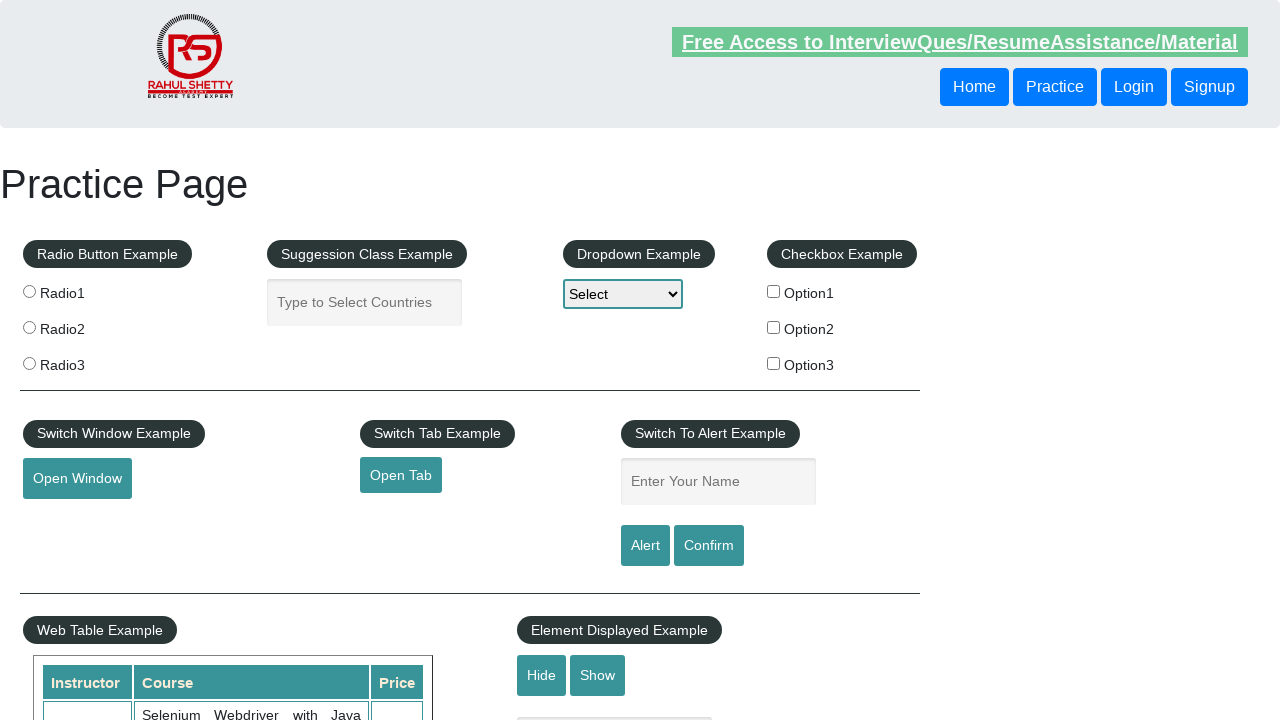

Waited for iframe with id 'courses-iframe' to load
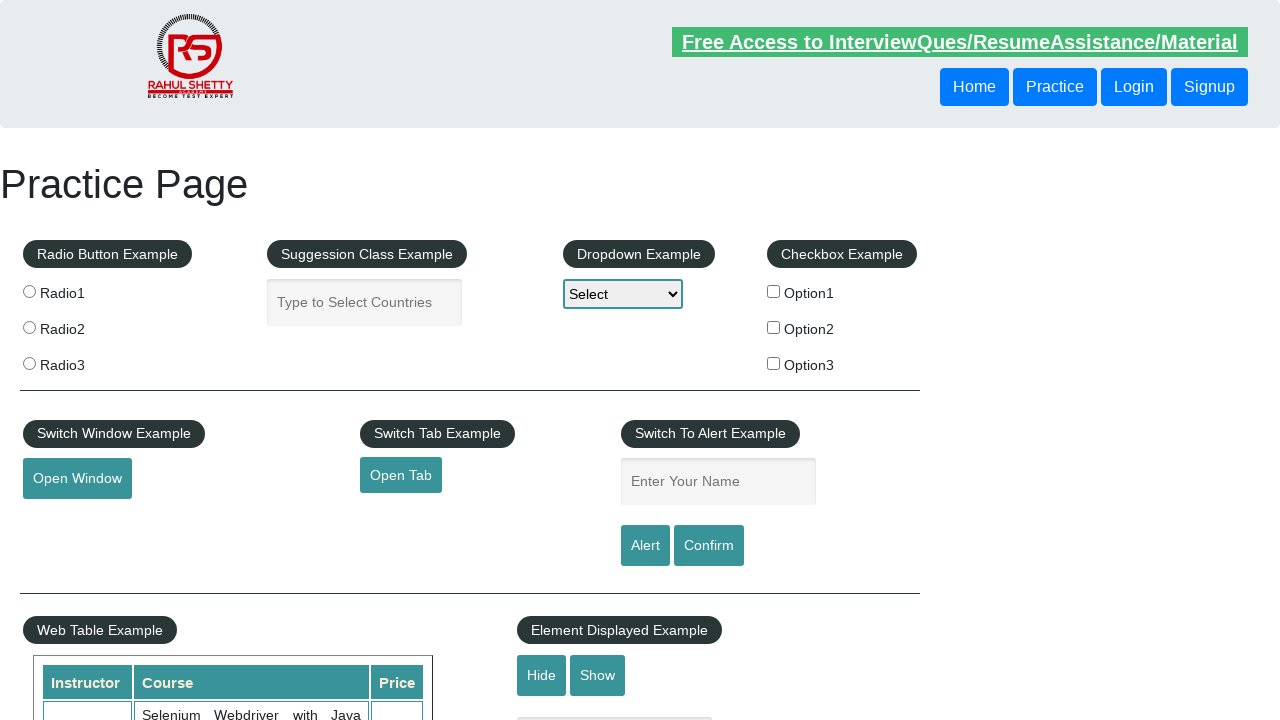

Located the iframe element for content interaction
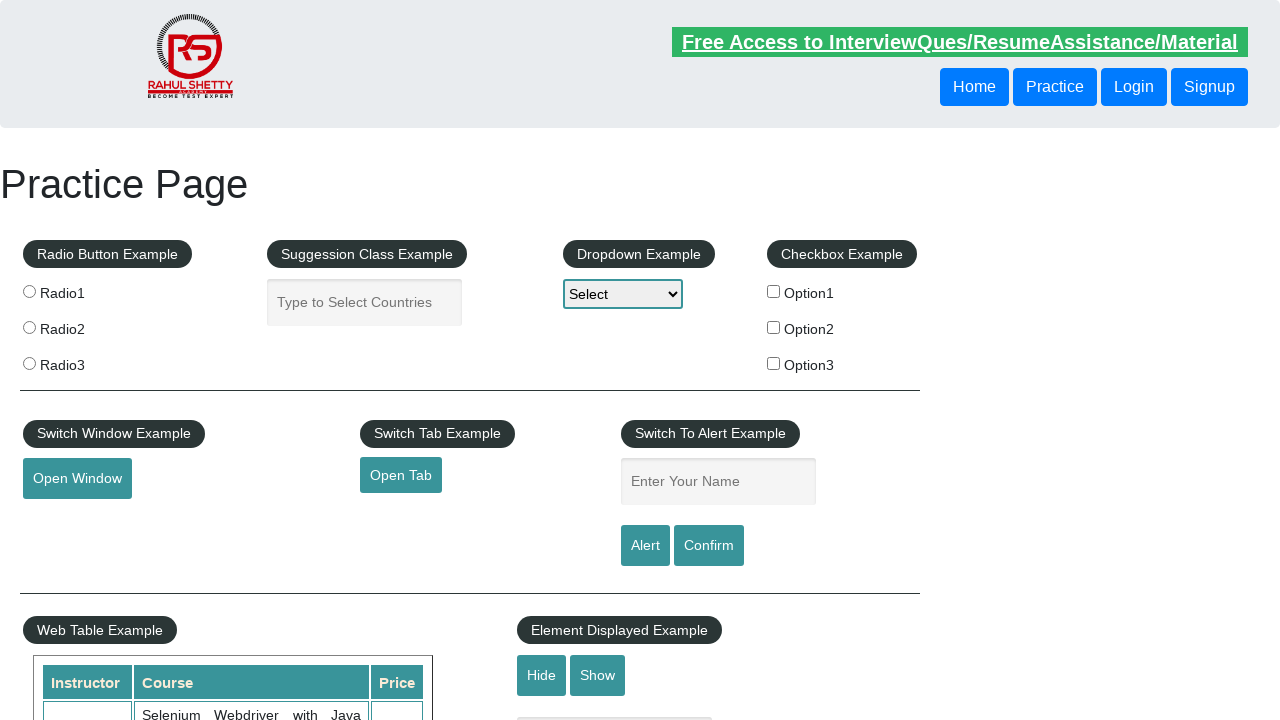

Clicked the learning path link within the iframe at (469, 360) on #courses-iframe >> internal:control=enter-frame >> a[href='learning-path'] >> nt
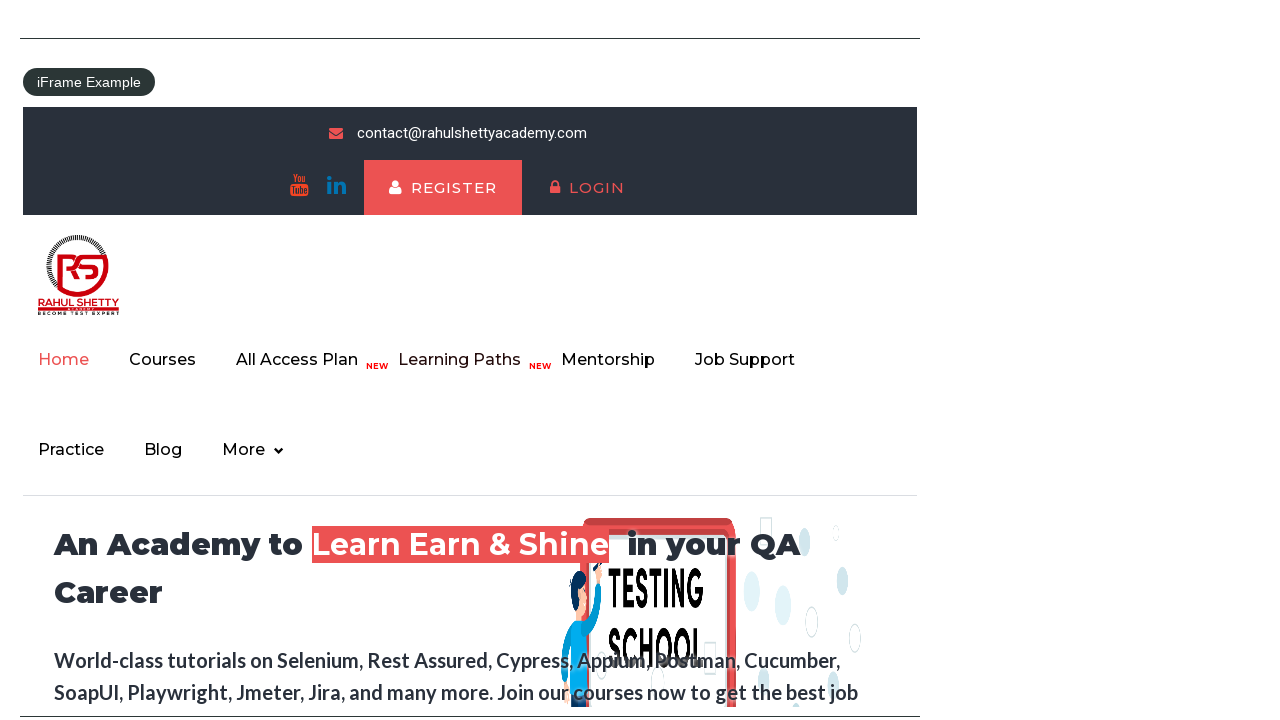

Waited 2 seconds for navigation or action to complete
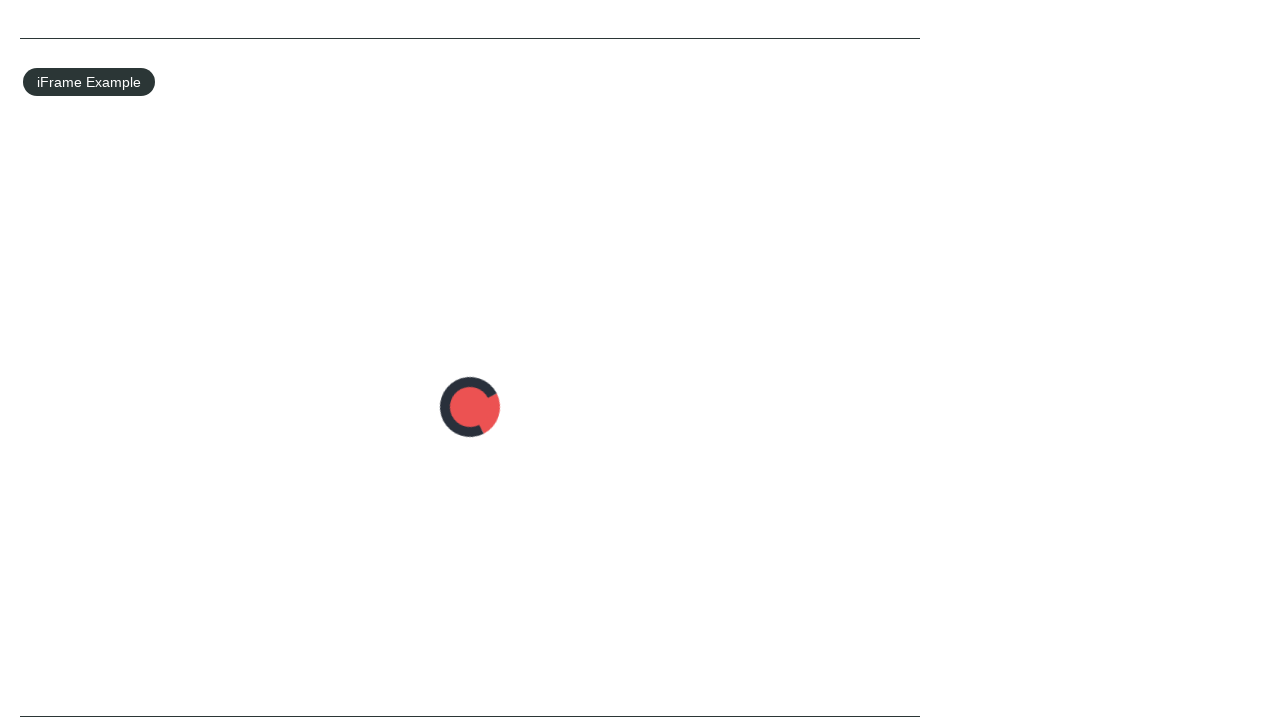

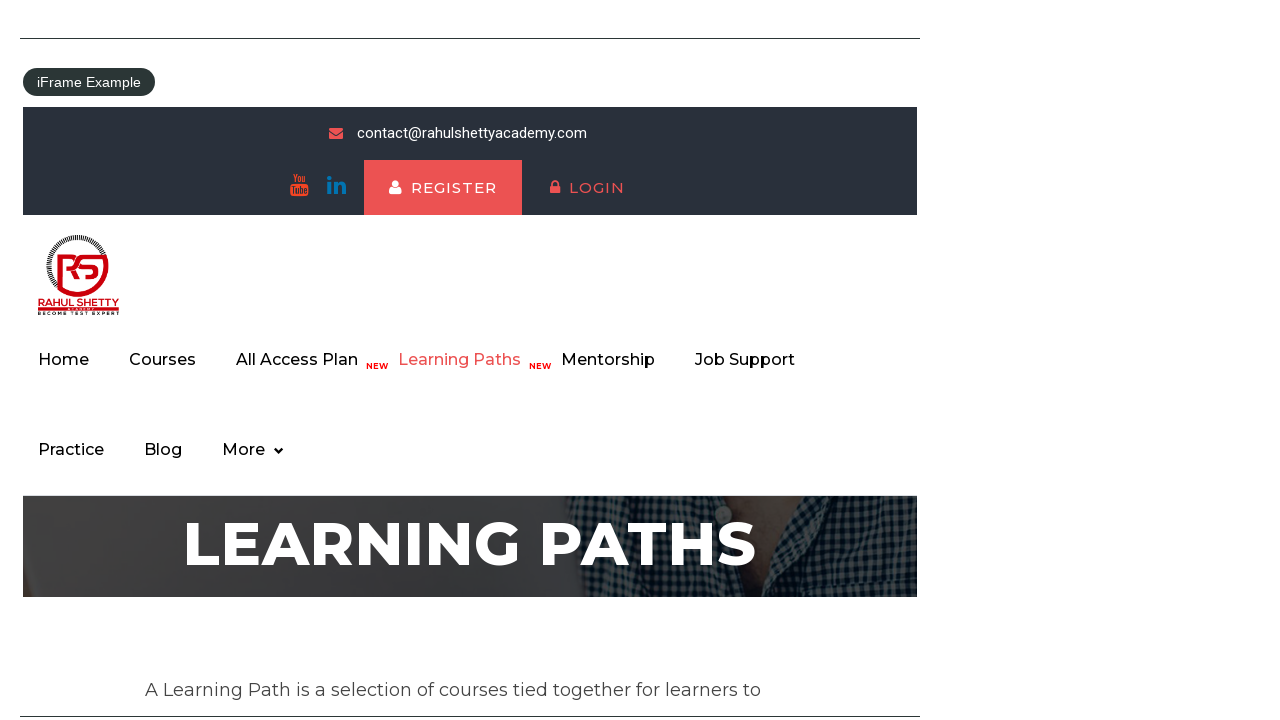